Tests dismissing a JavaScript confirm dialog by clicking cancel

Starting URL: https://the-internet.herokuapp.com/javascript_alerts

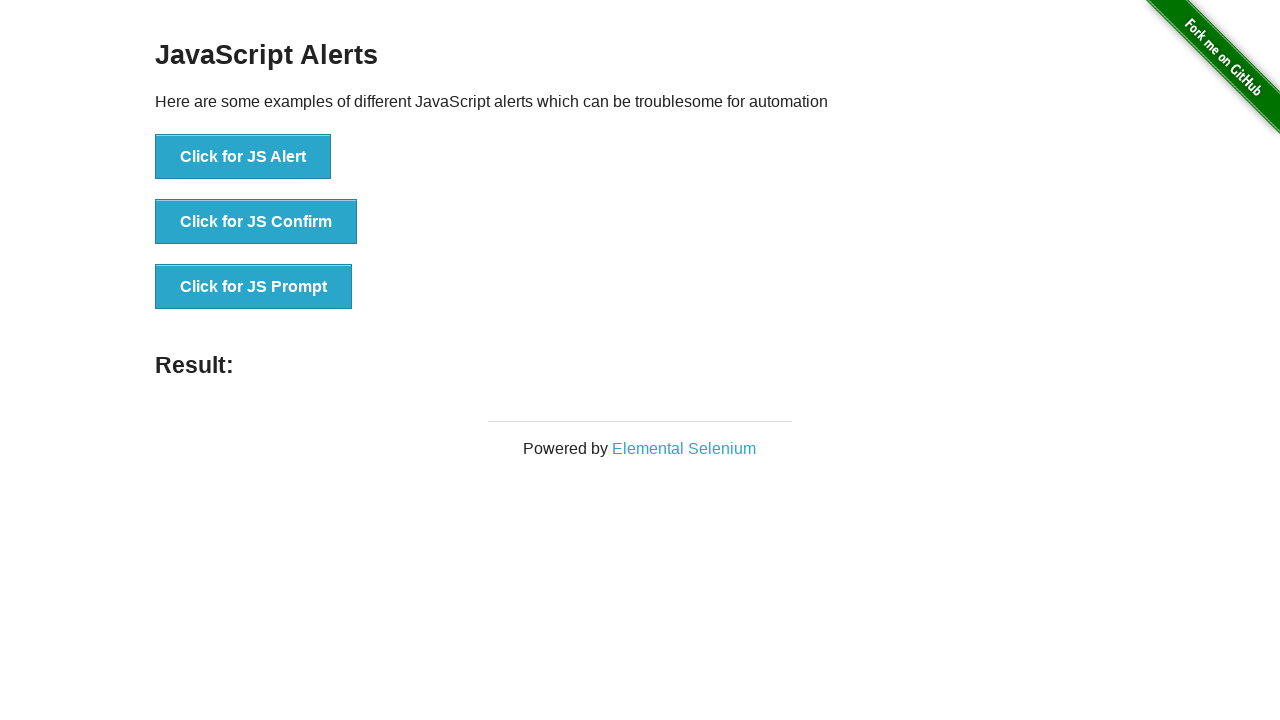

Set up dialog handler to dismiss confirm dialogs
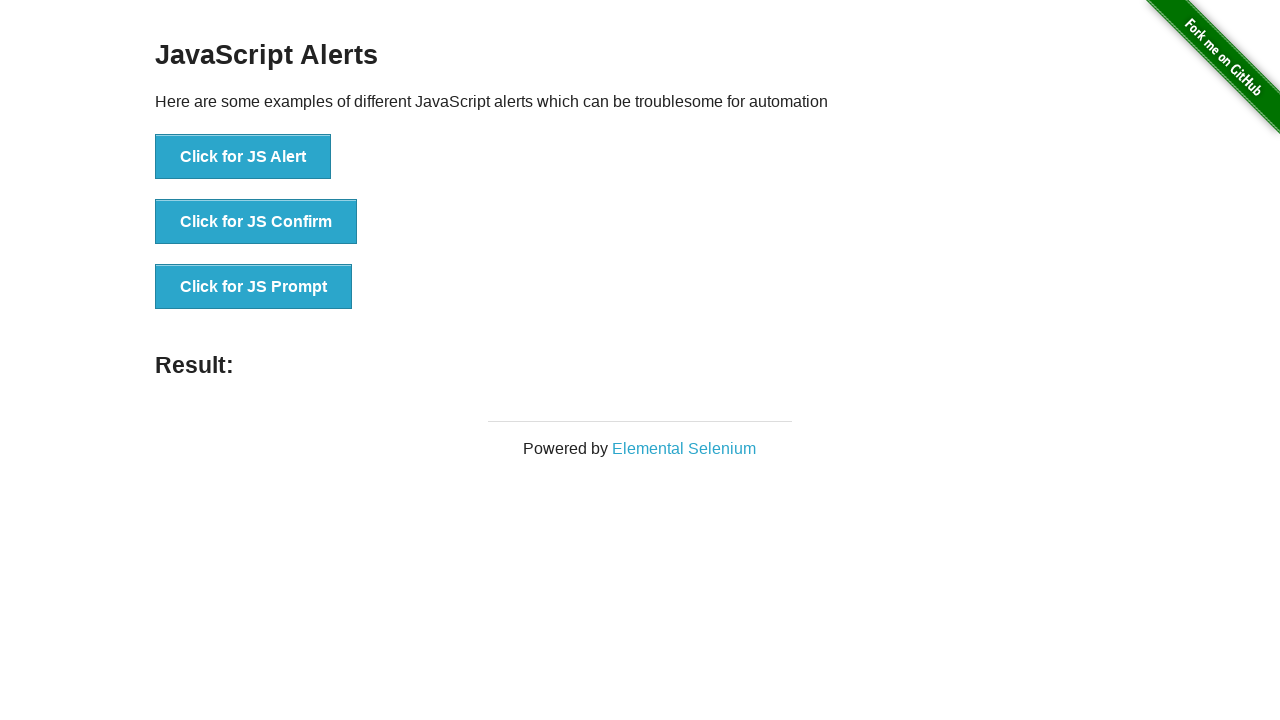

Clicked the JS Confirm button at (256, 222) on [onclick='jsConfirm()']
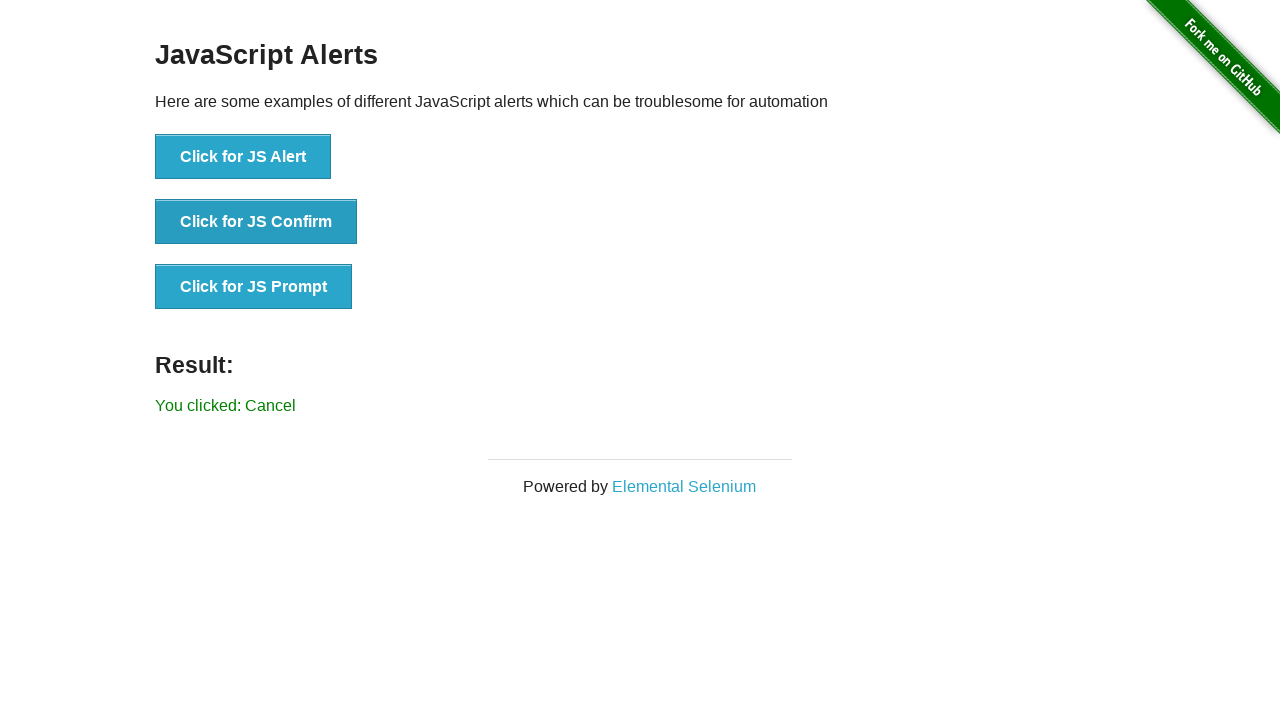

Result message appeared after dismissing the confirm dialog
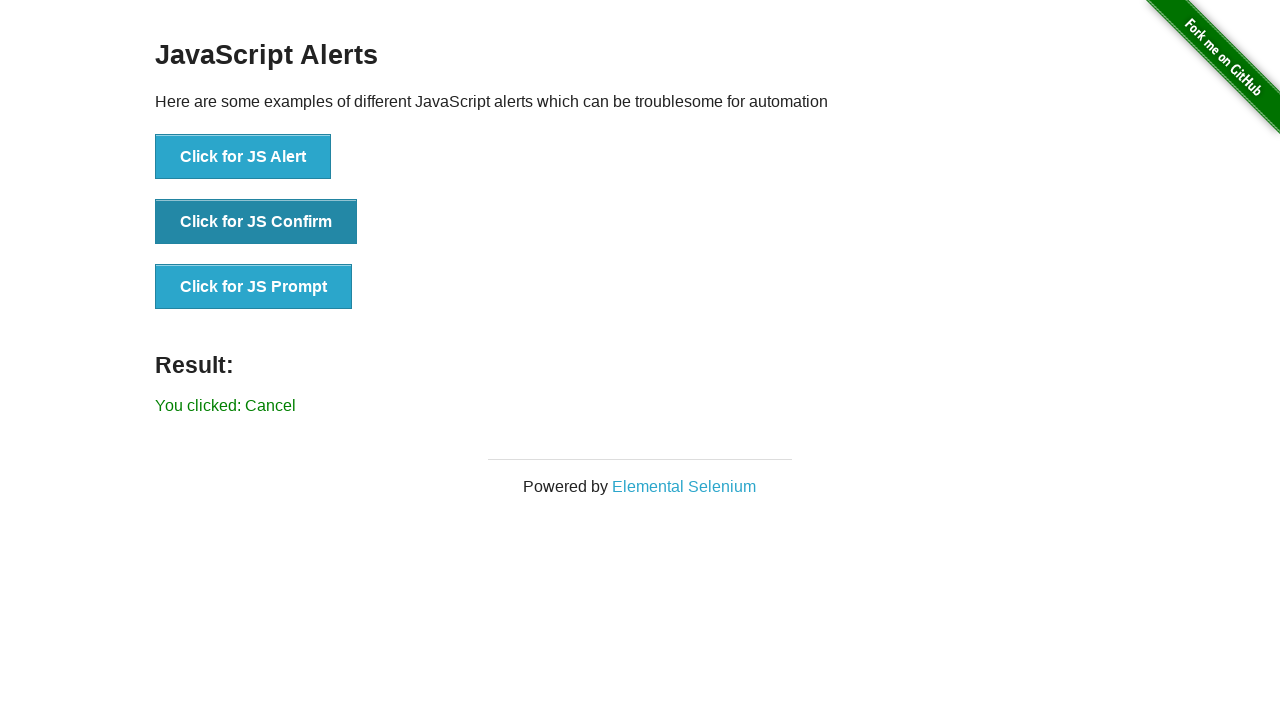

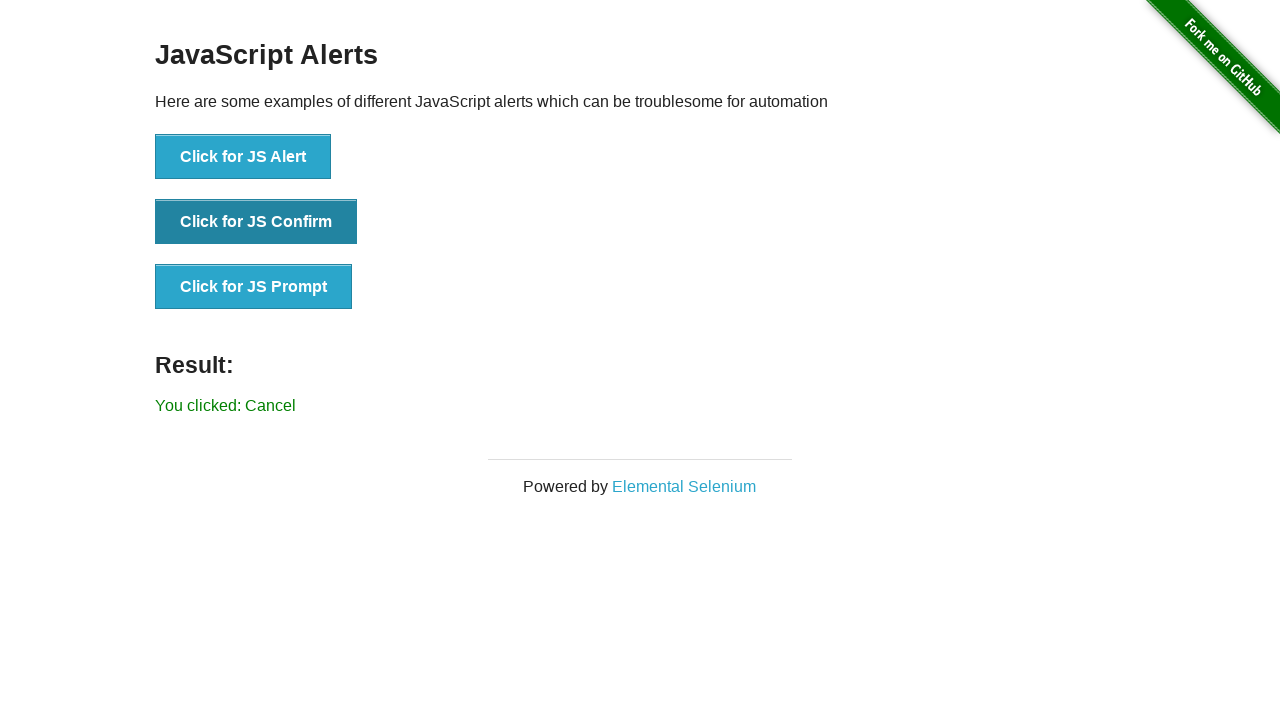